Tests dismissing a JavaScript prompt alert by clicking a button that triggers a prompt and then dismissing it

Starting URL: https://demoqa.com/alerts

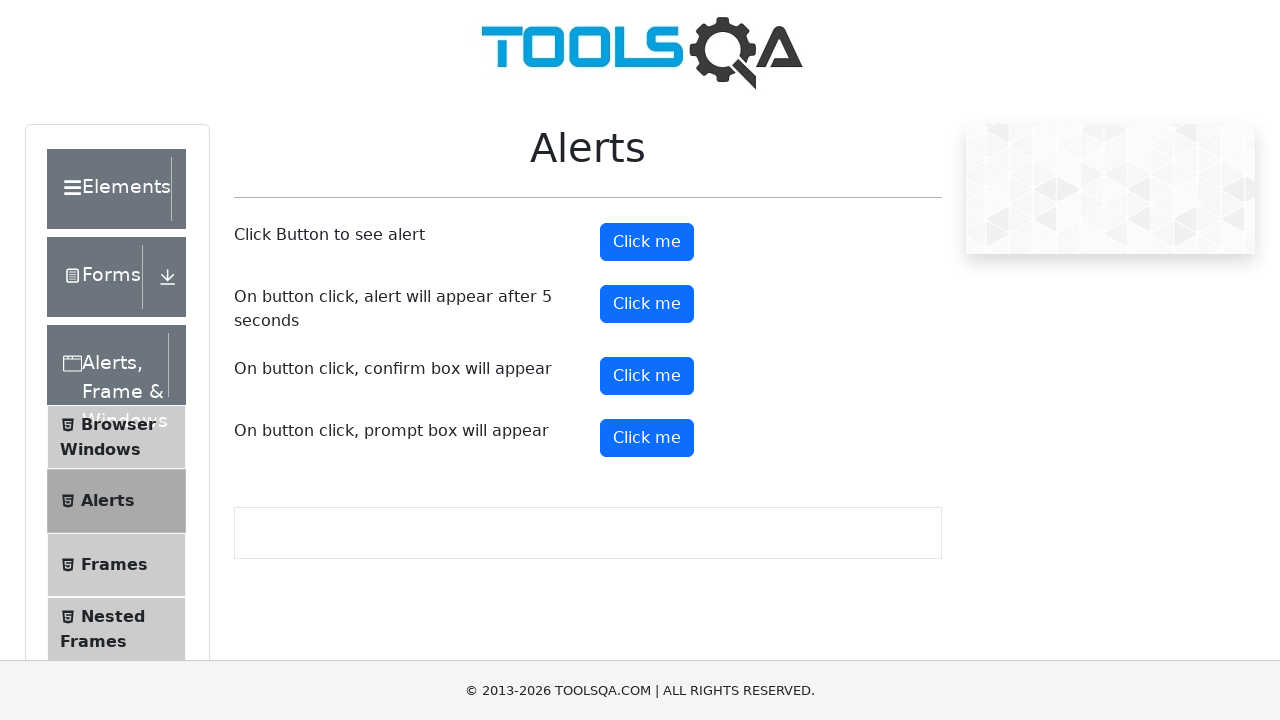

Clicked the prompt button to trigger the alert at (647, 438) on #promtButton
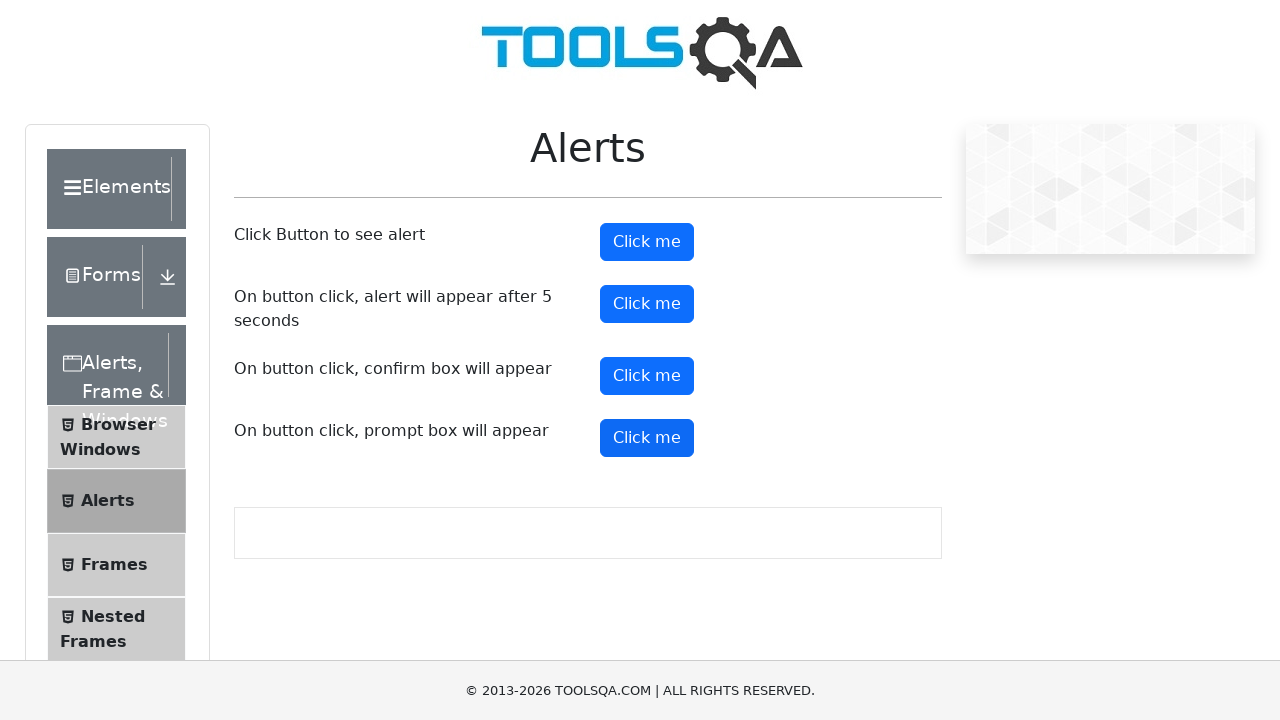

Registered dialog handler to dismiss the prompt alert
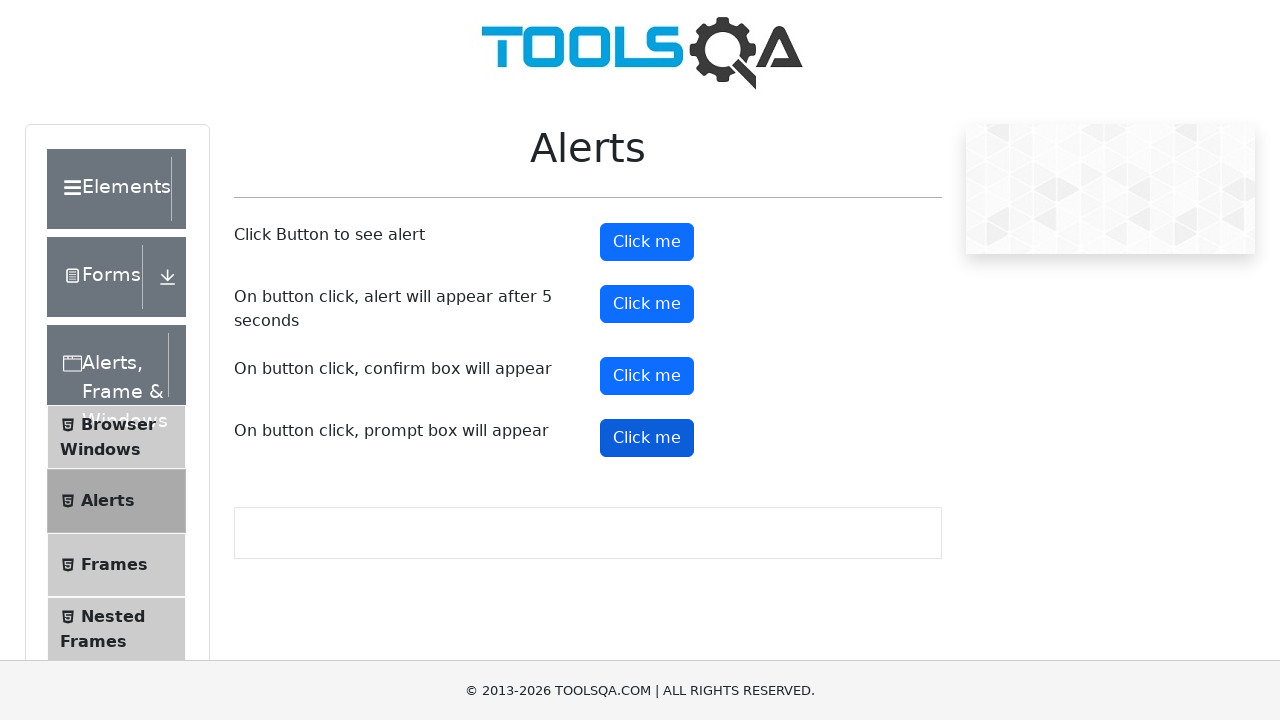

Waited for the alert to be dismissed
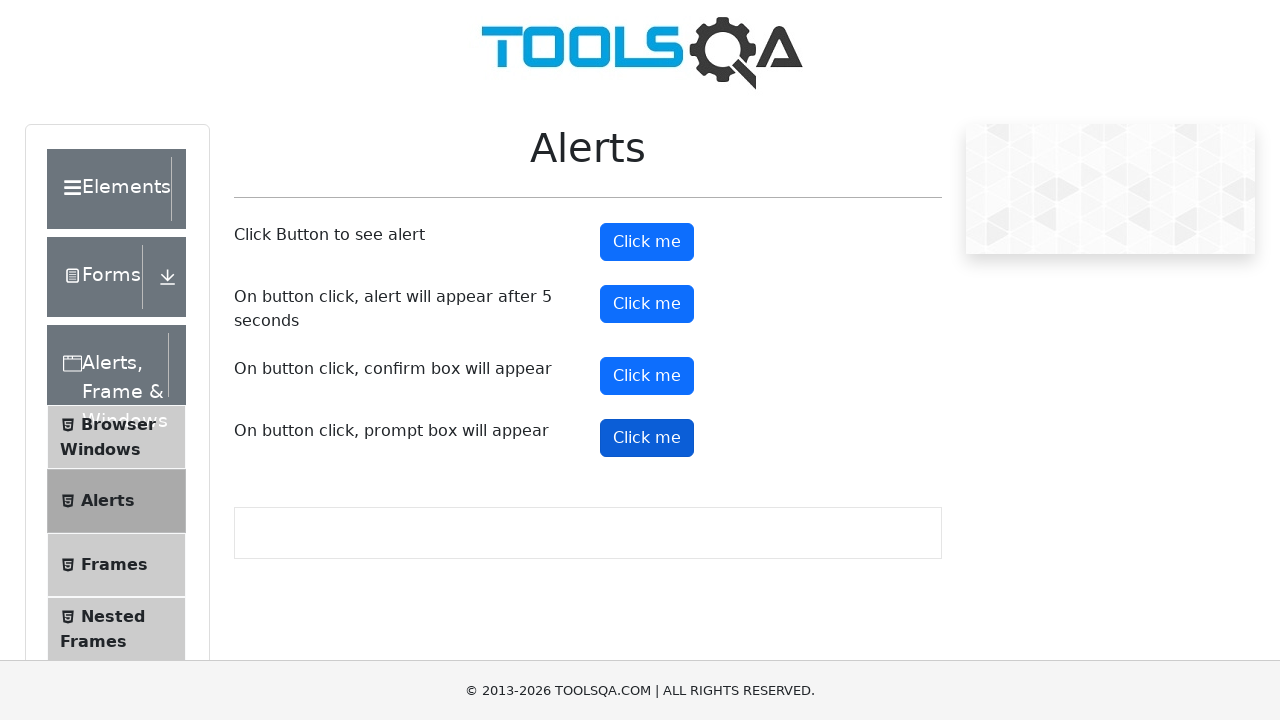

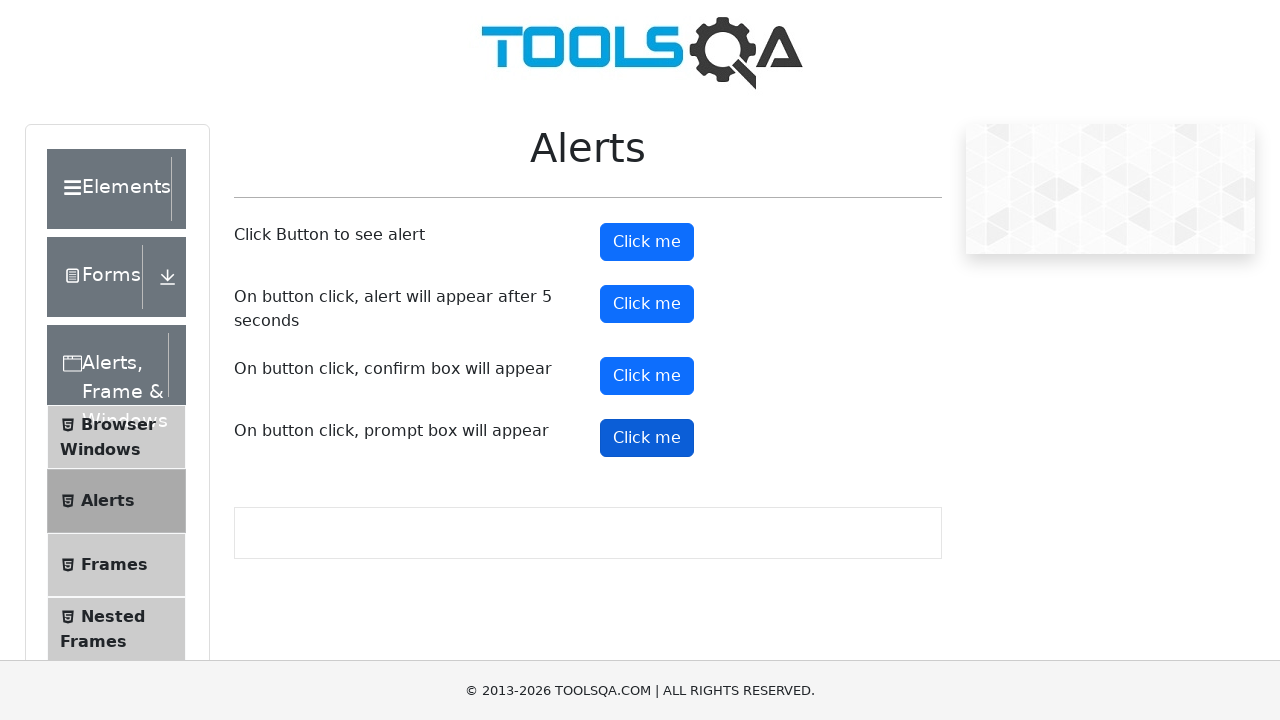